Tests clicking the "Remember Username" checkbox on the Salesforce login page and verifies it becomes selected

Starting URL: https://login.salesforce.com/?locale=in

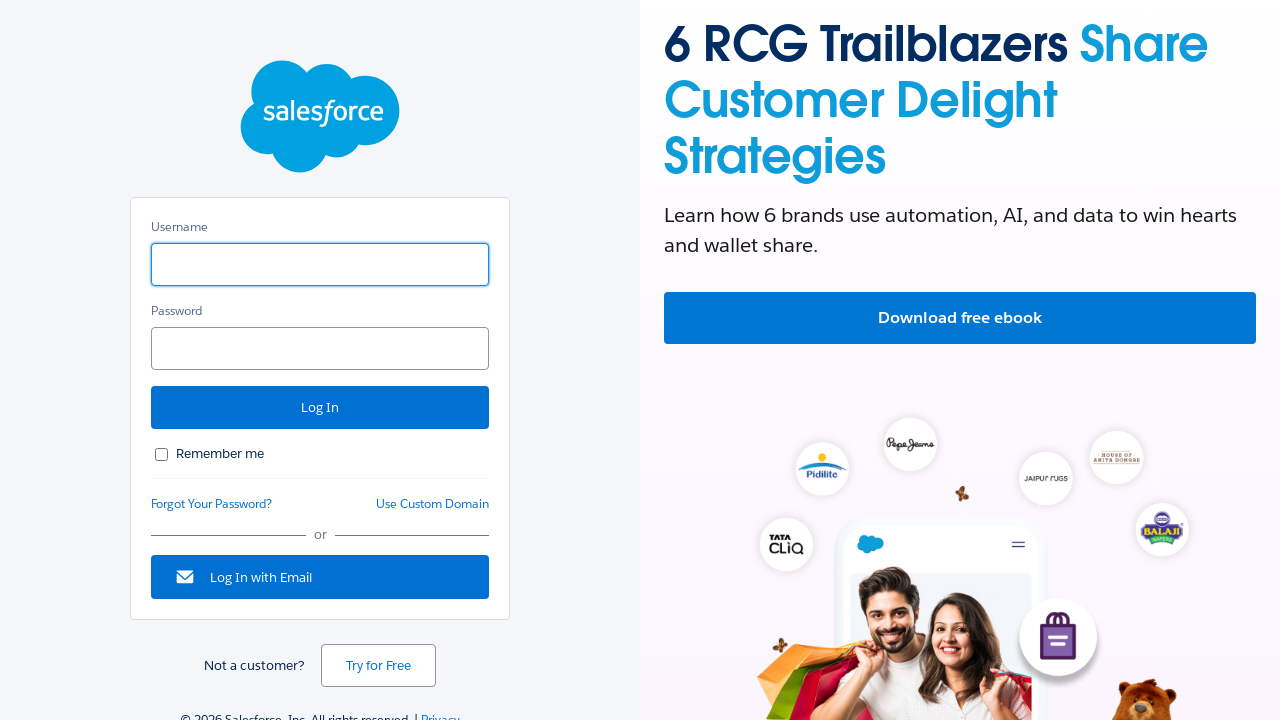

Navigated to Salesforce login page
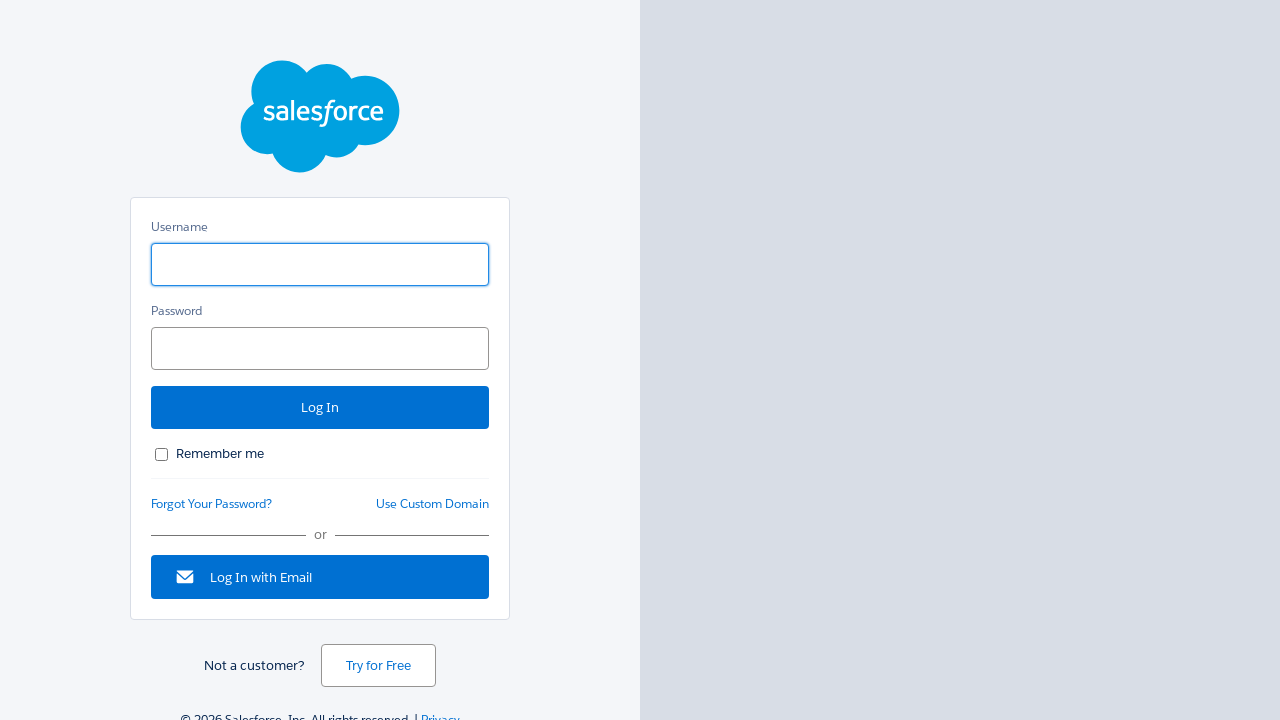

Clicked the 'Remember Username' checkbox at (162, 454) on xpath=//div/child::input[@id='rememberUn']
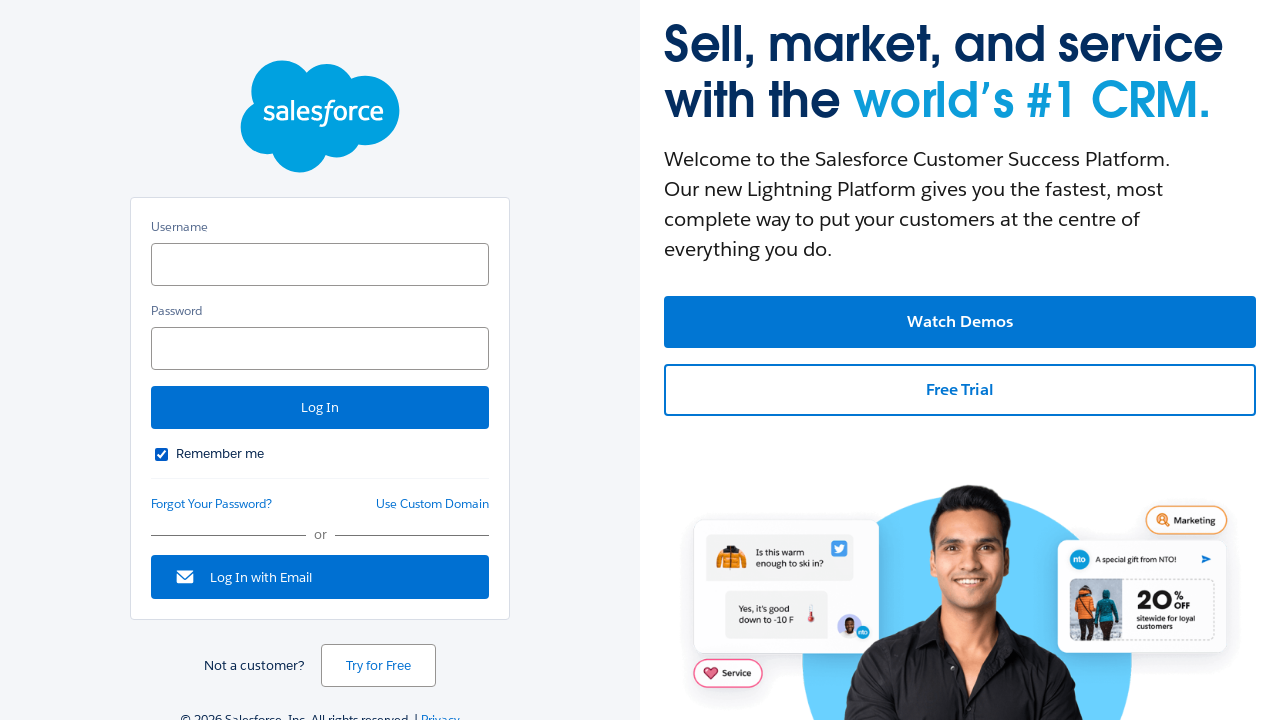

Located the 'Remember Username' checkbox element
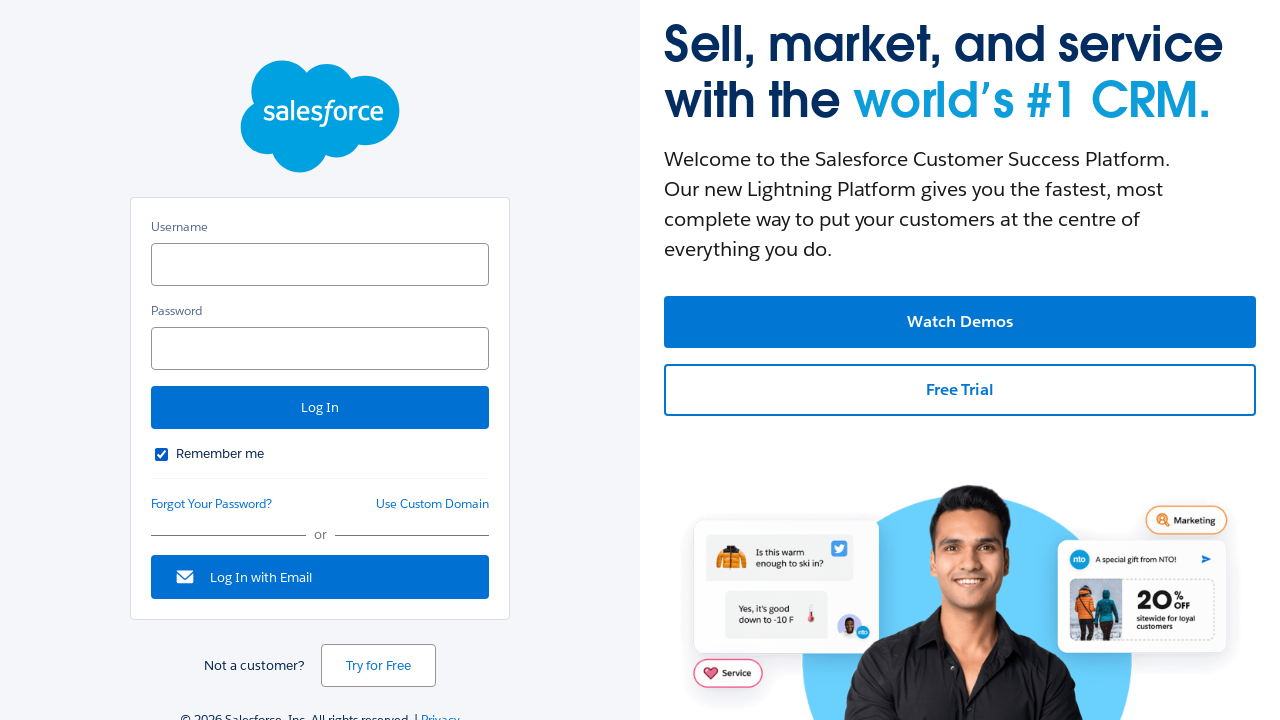

Verified that the 'Remember Username' checkbox is selected
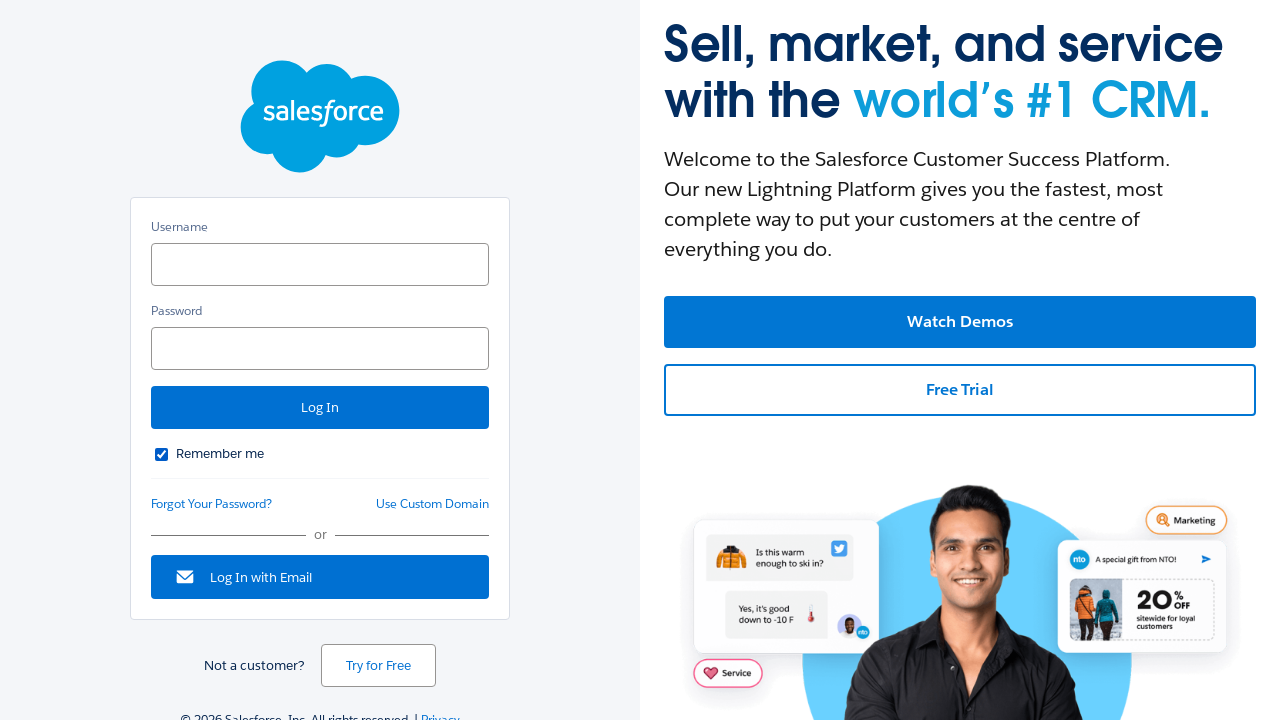

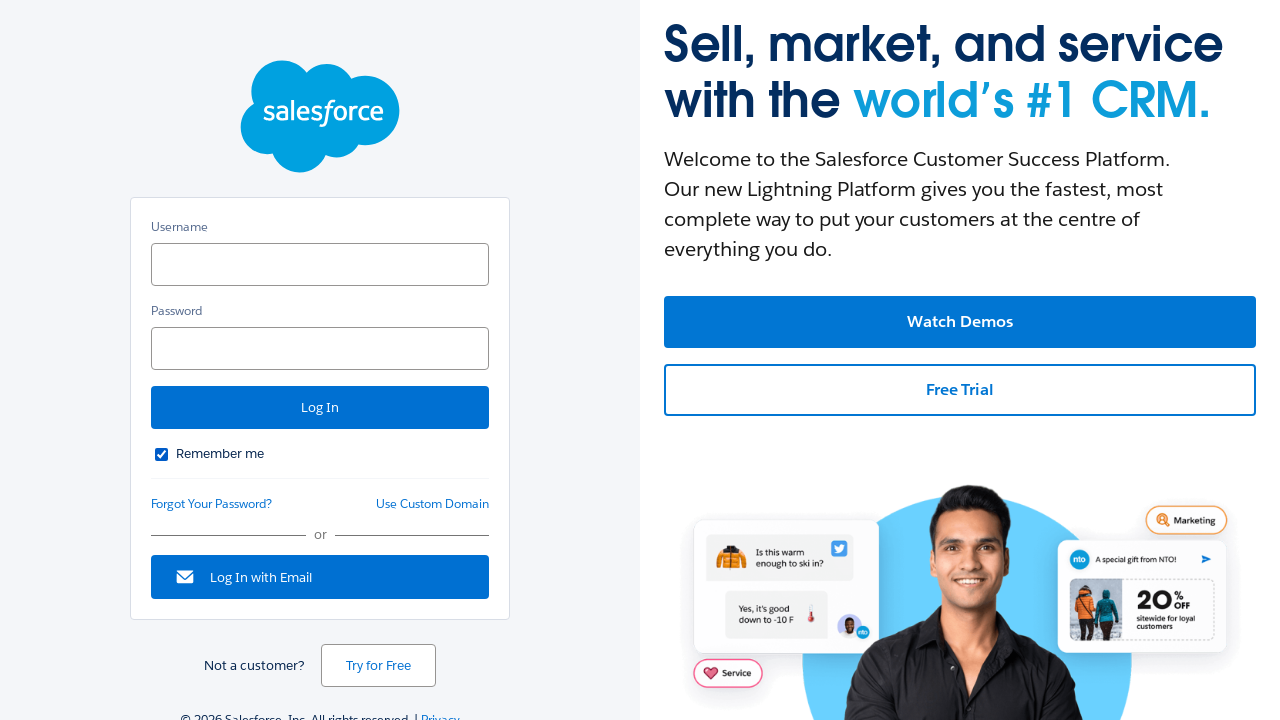